Tests link finding by text using a calculated mathematical value, then fills out a multi-field form with personal information (first name, last name, city, country) and submits it.

Starting URL: http://suninjuly.github.io/find_link_text

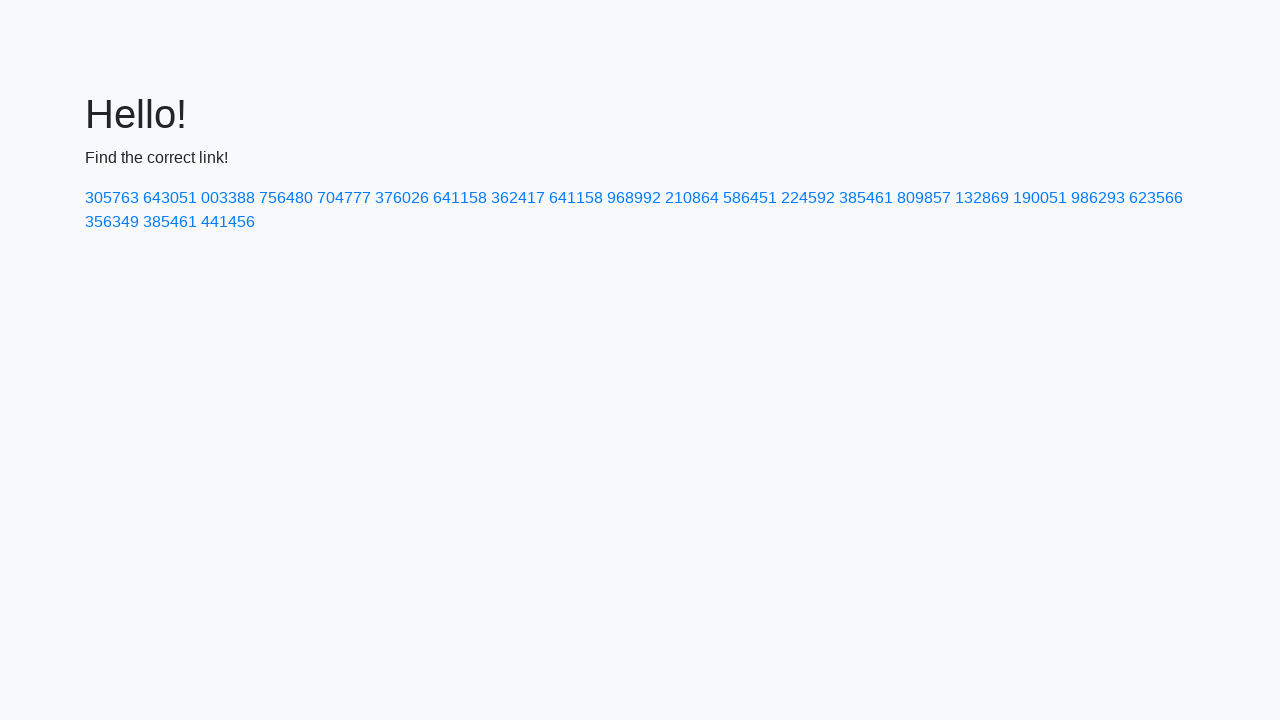

Clicked link with calculated text value '224592' at (808, 198) on a:text-is('224592')
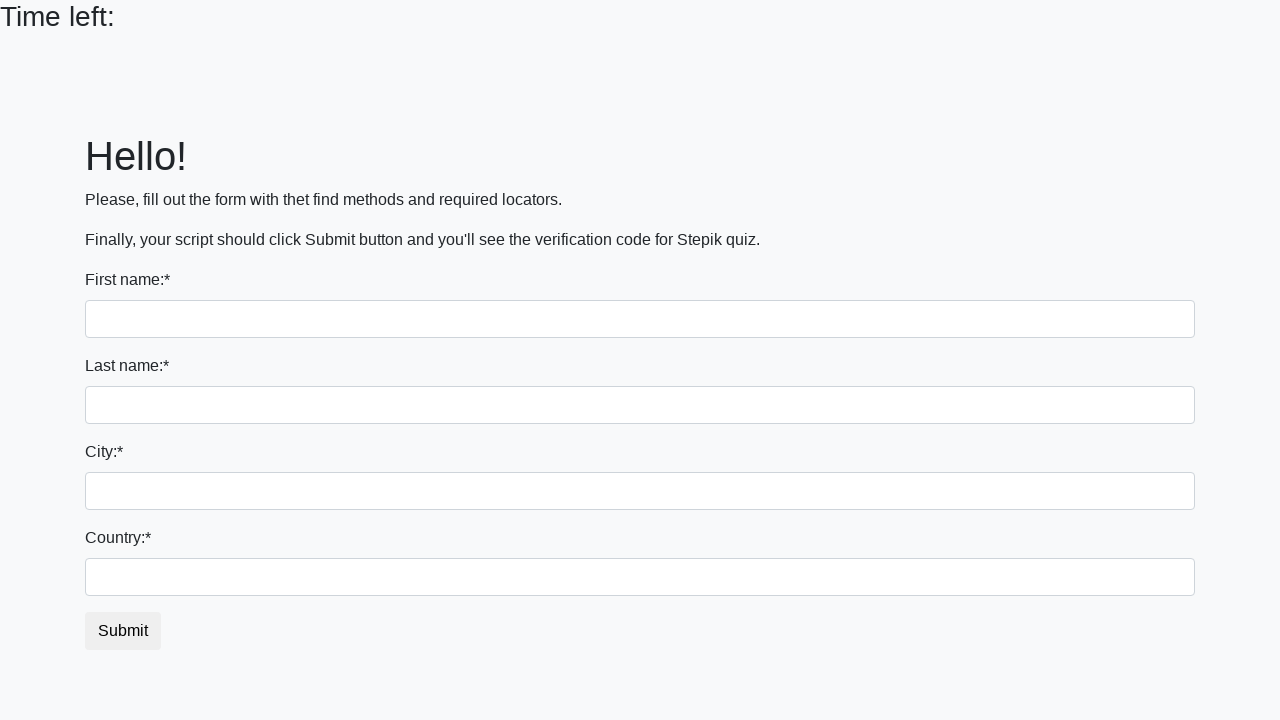

Filled first name input with 'Ivan' on input
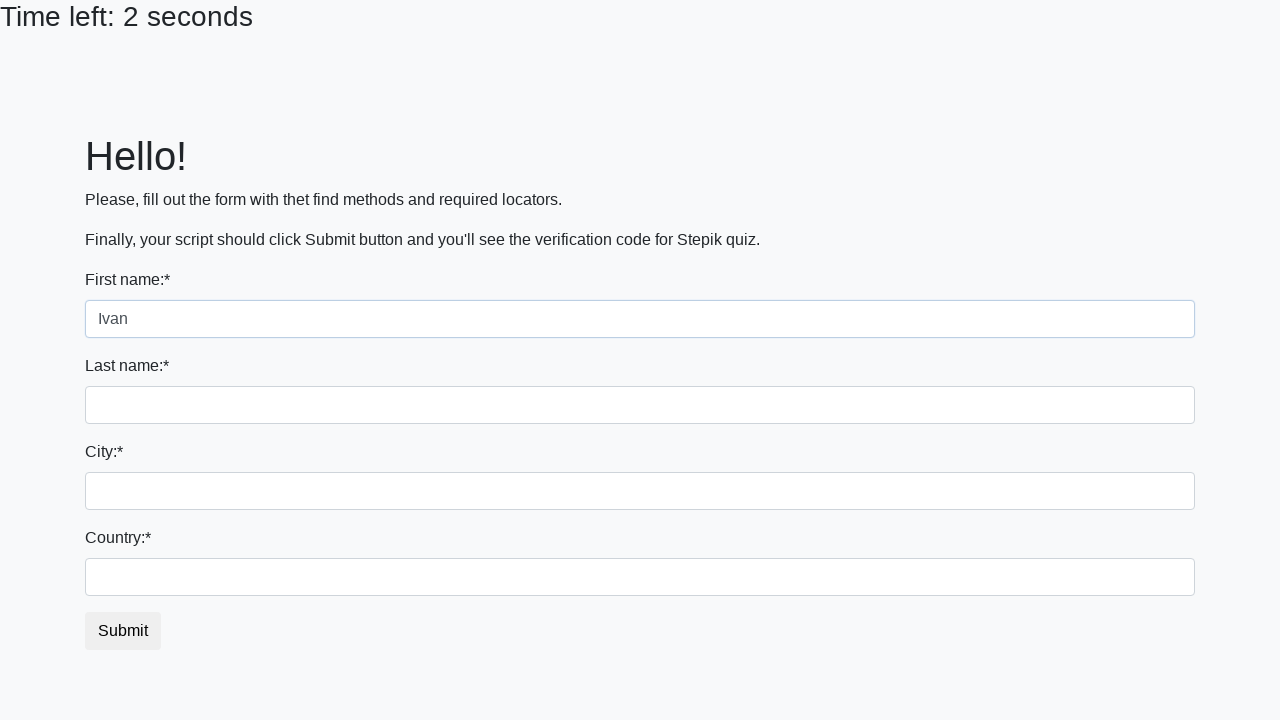

Filled last name input with 'Petrov' on input[name='last_name']
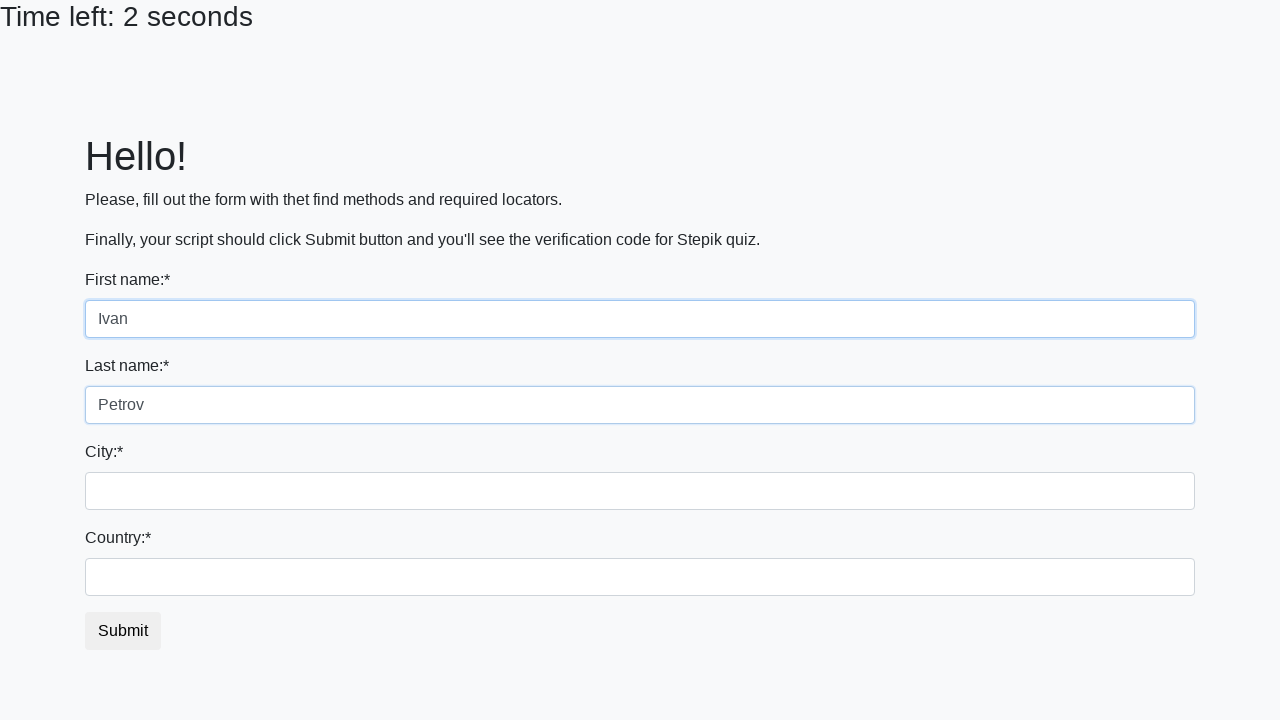

Filled city input with 'Smolensk' on .city
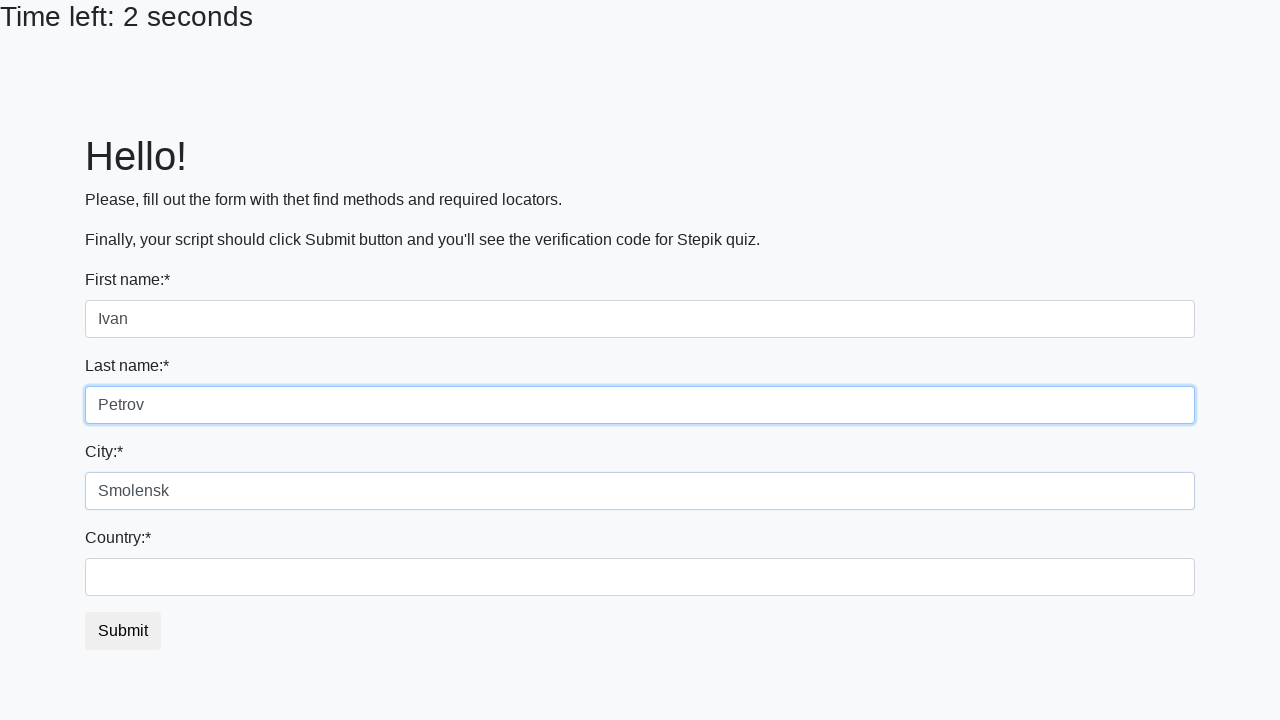

Filled country input with 'Russia' on #country
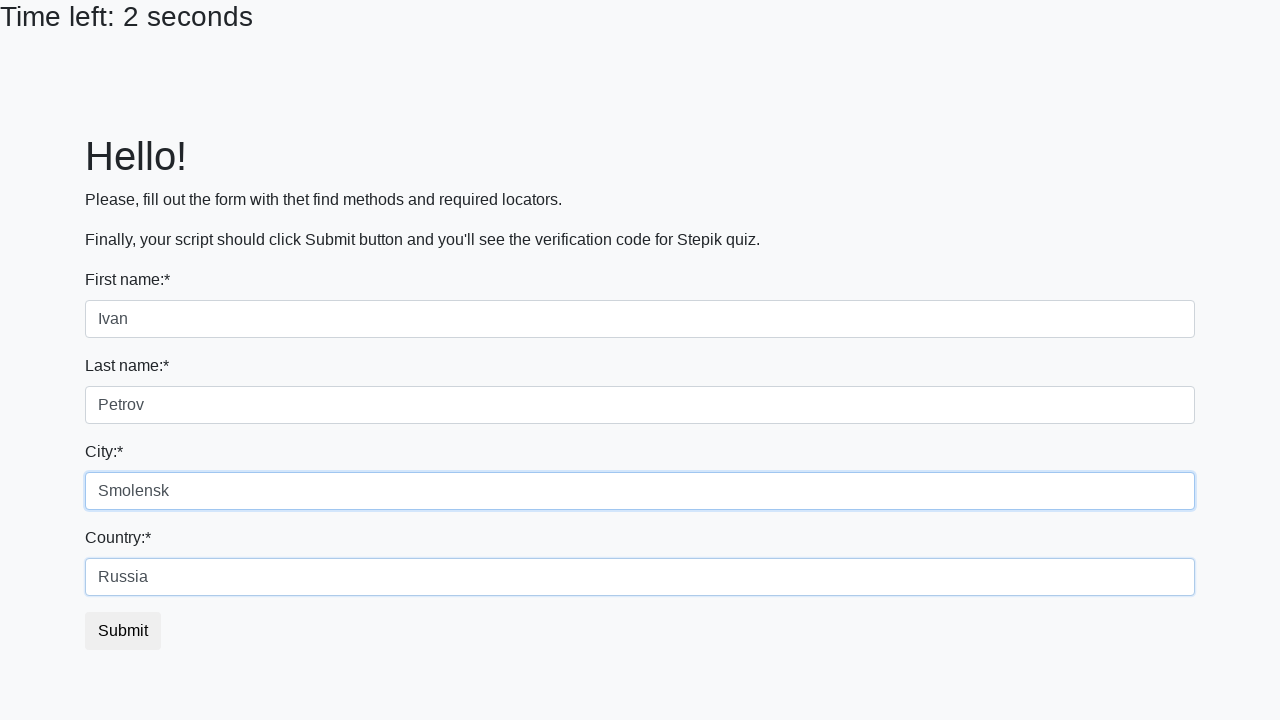

Clicked submit button to submit form at (123, 631) on button.btn
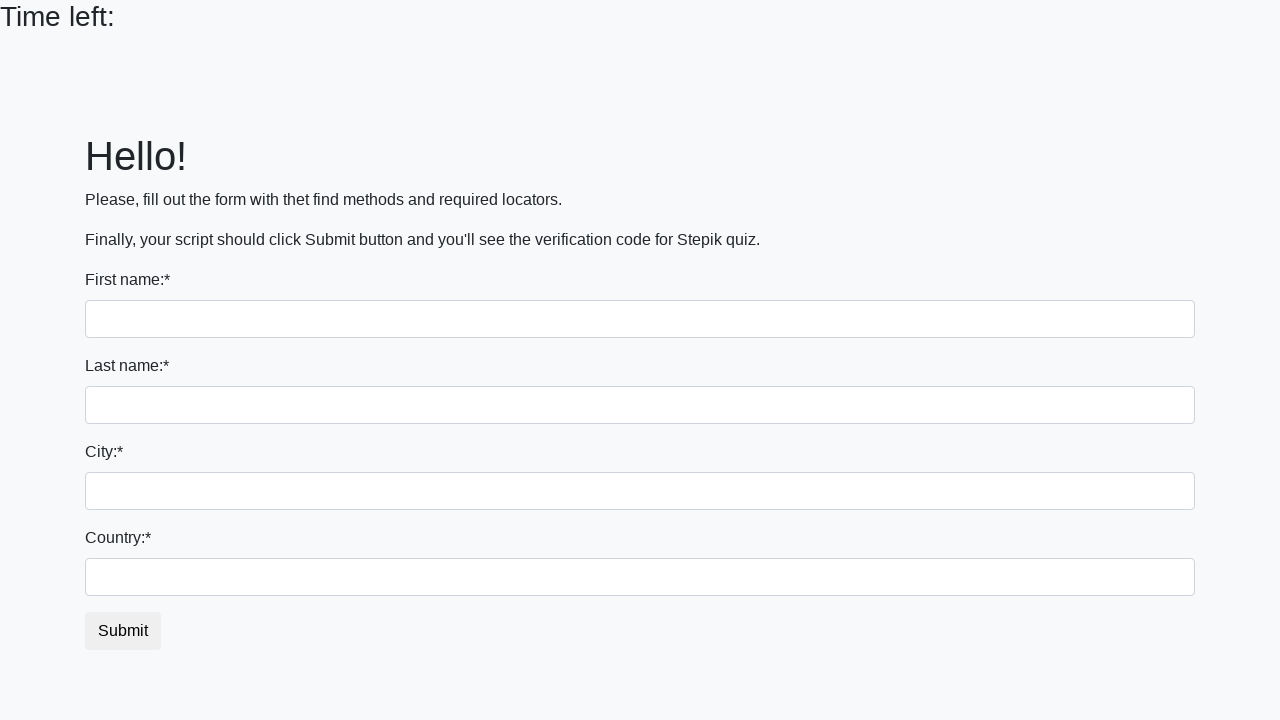

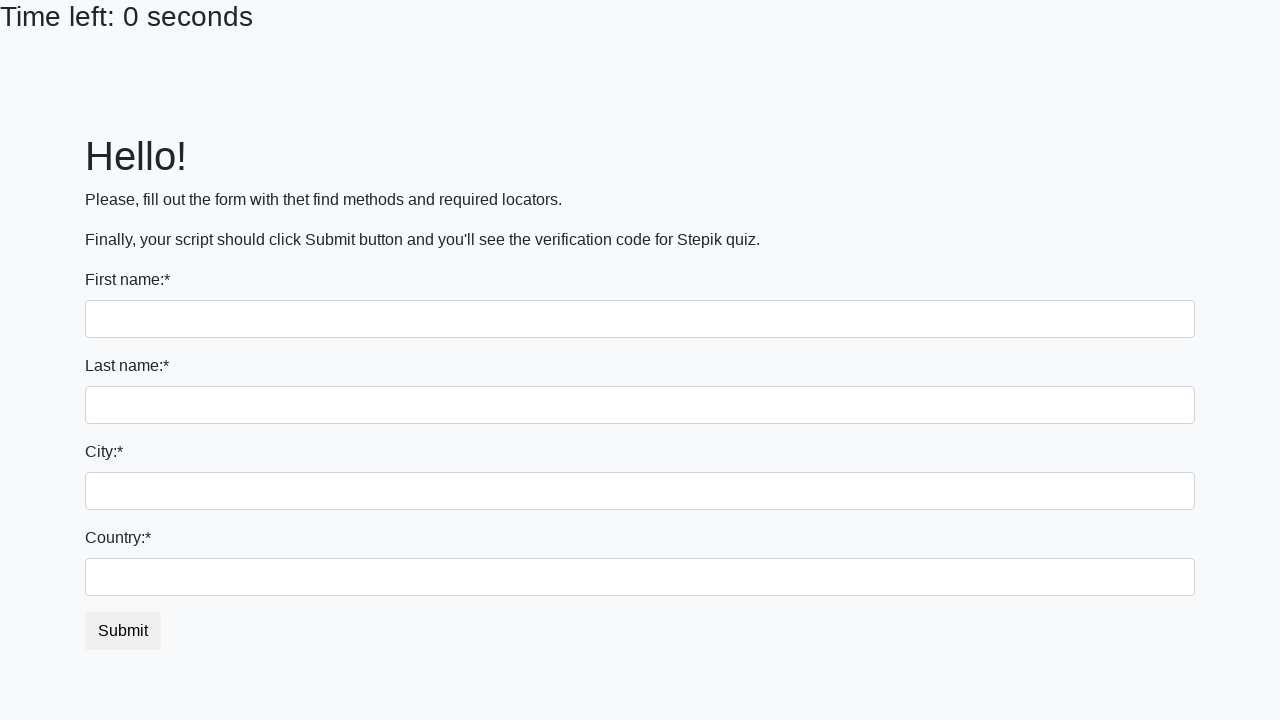